Tests the progress bar functionality by clicking the start/stop button to begin the progress, waiting for the progress bar to complete (reset button becomes visible), and then clicking the reset button.

Starting URL: https://demoqa.com/progress-bar

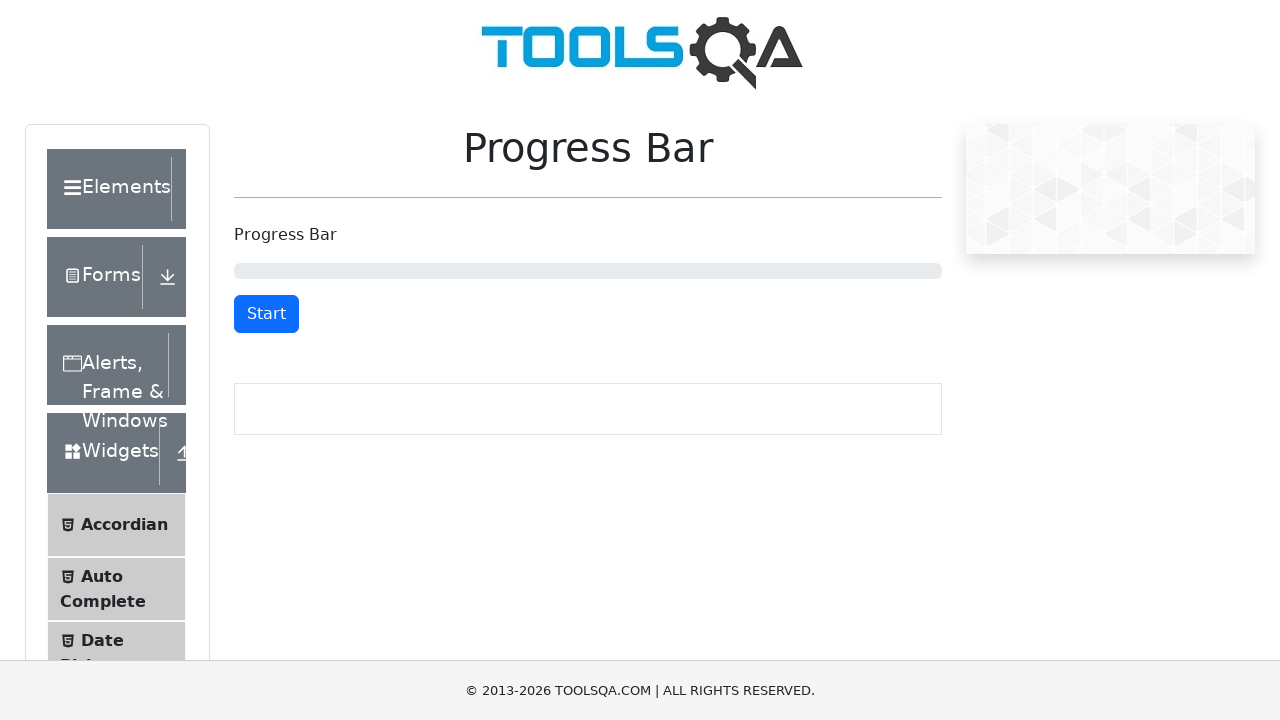

Clicked start/stop button to begin progress bar at (266, 314) on #startStopButton
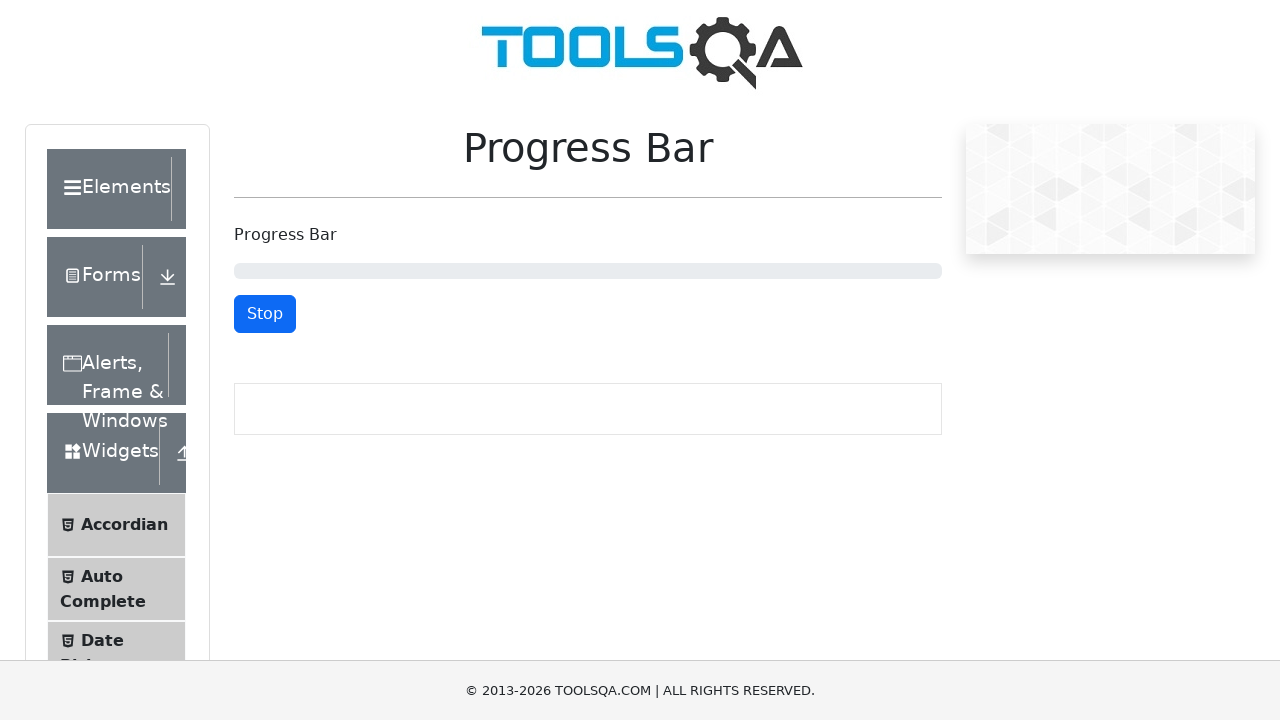

Reset button became visible after progress bar completed at 100%
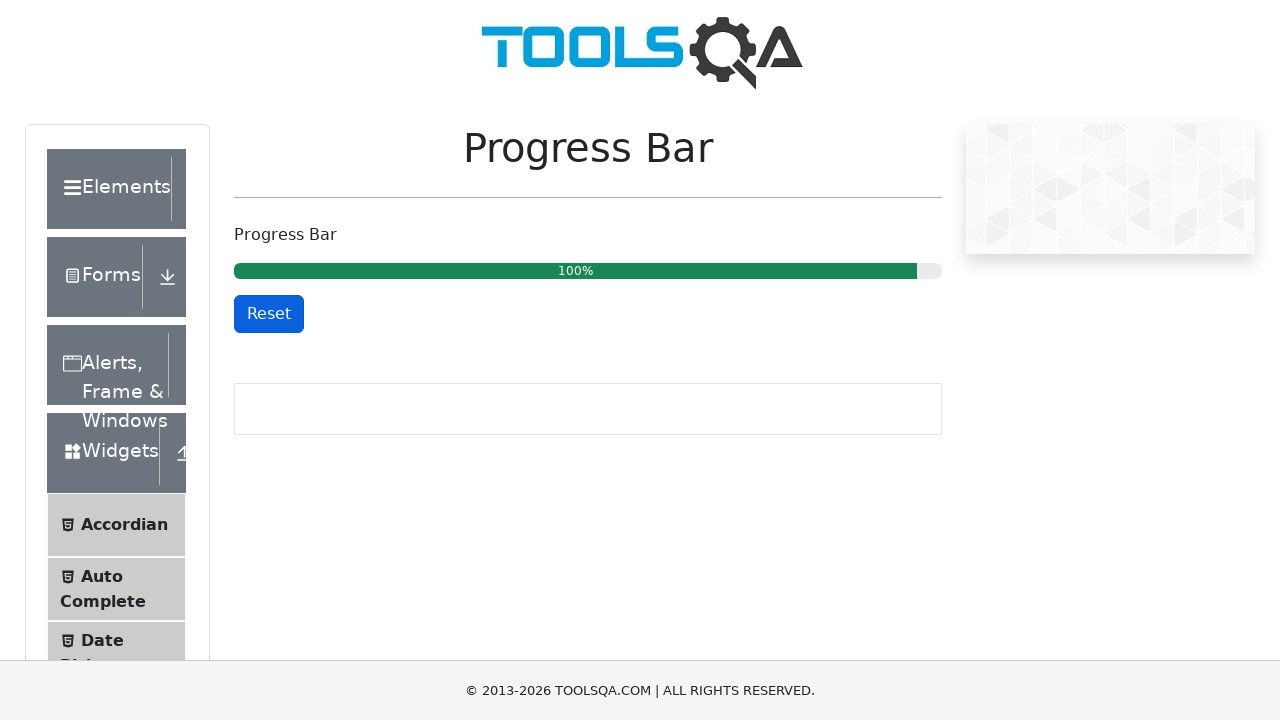

Clicked reset button to reset progress bar at (269, 314) on #resetButton
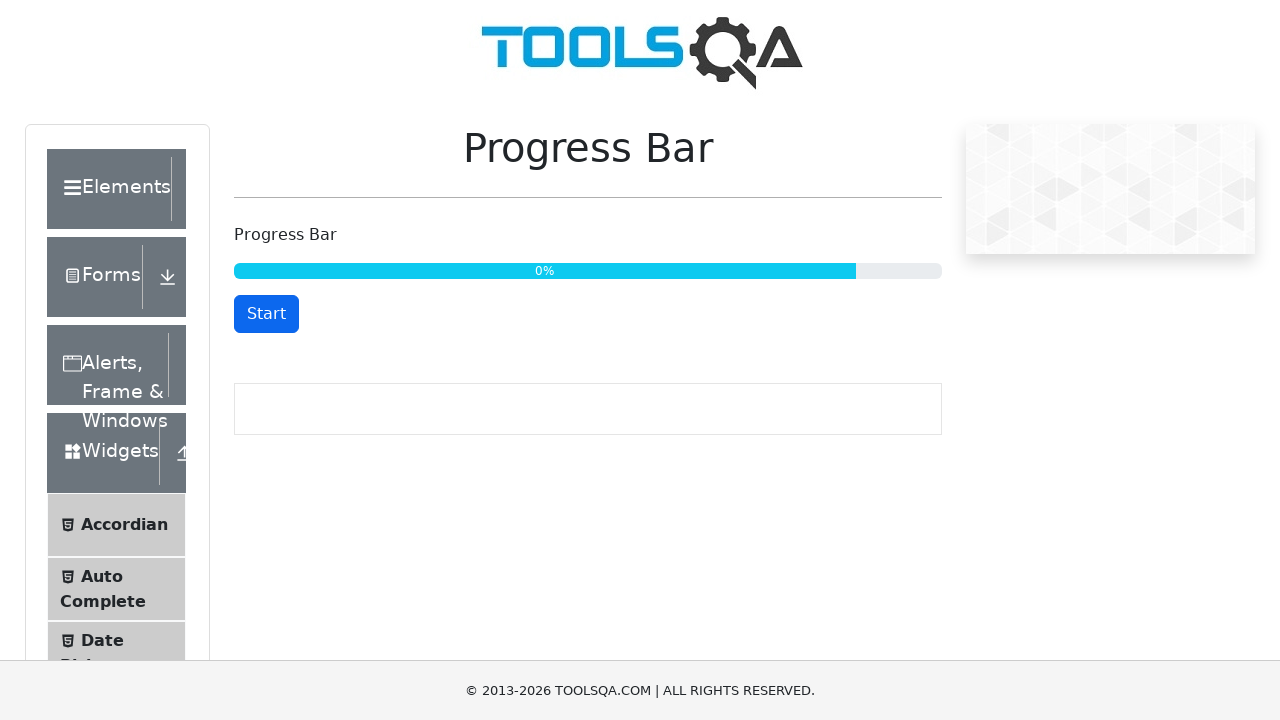

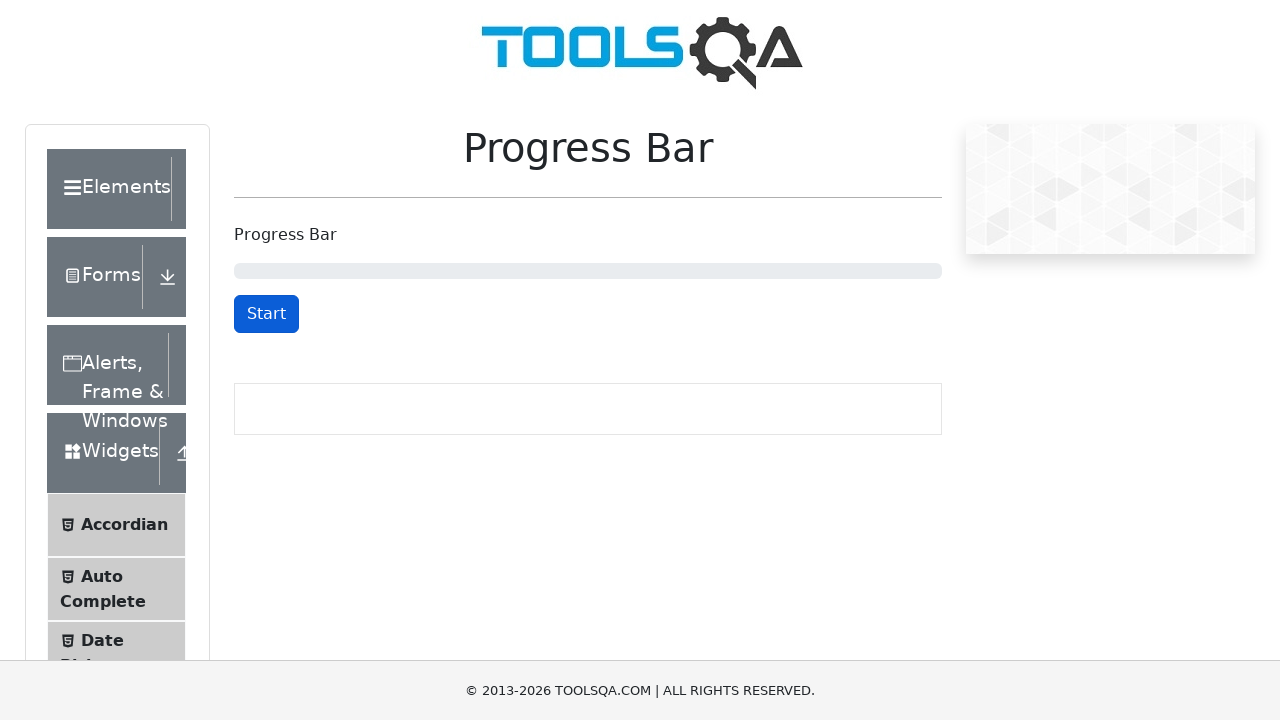